Tests checkbox removal and addition functionality by clicking the Remove/Add button and verifying element visibility changes

Starting URL: https://the-internet.herokuapp.com/dynamic_controls

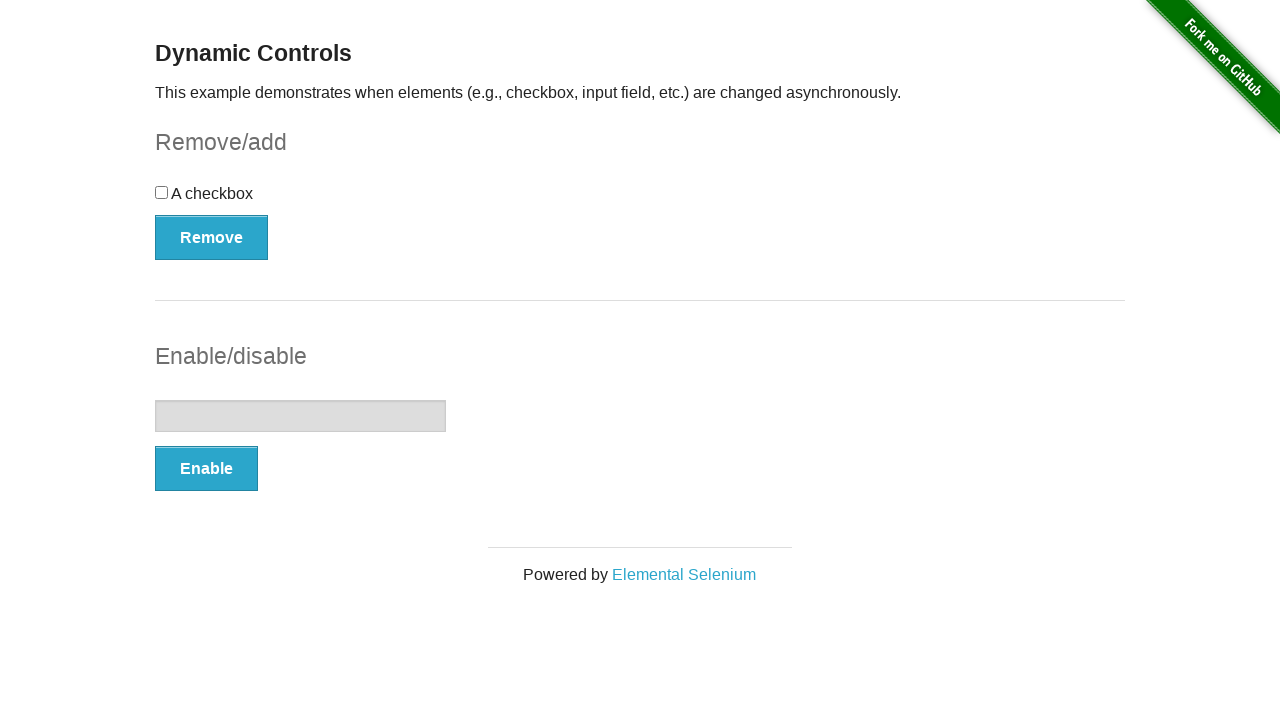

Located checkbox element
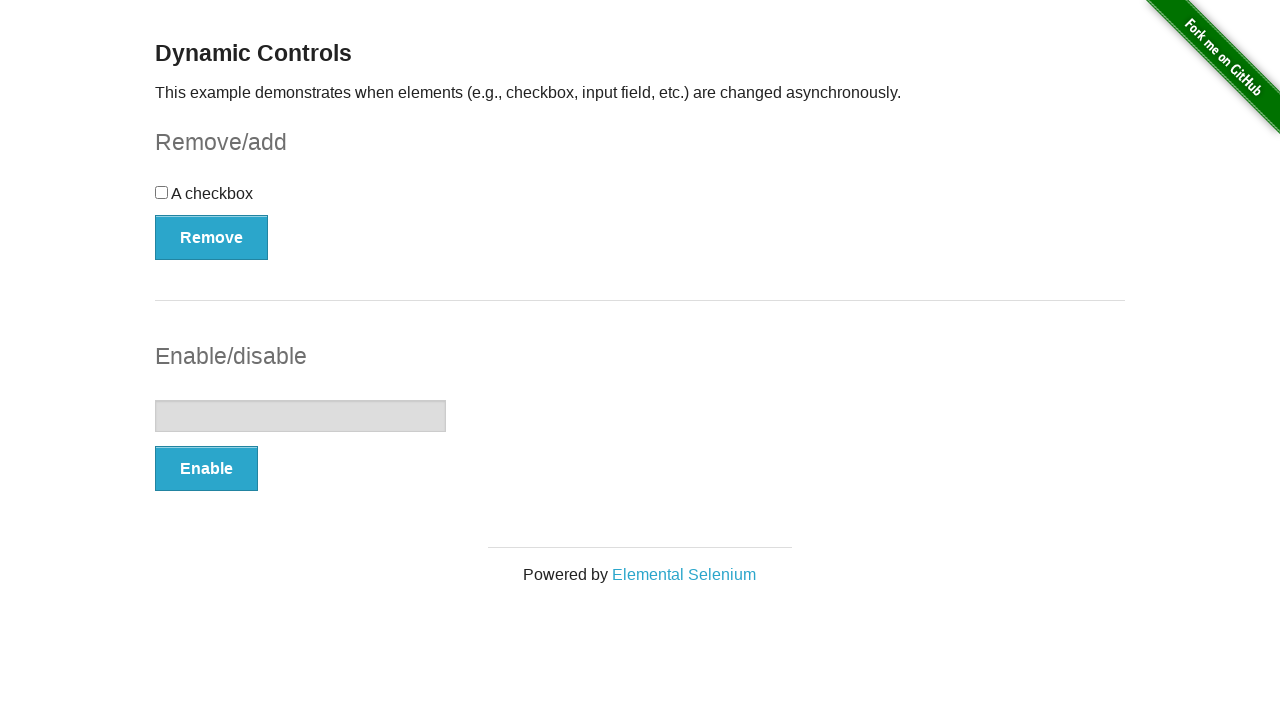

Located Remove button
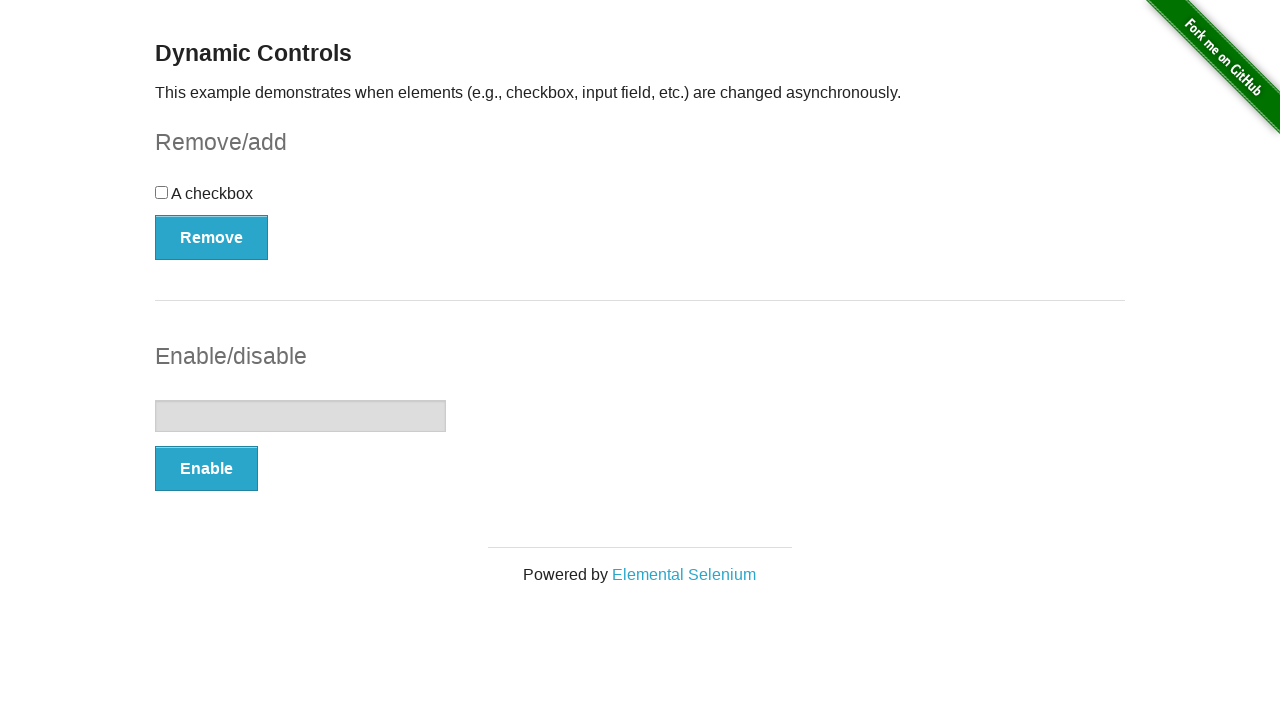

Clicked Remove button to remove checkbox at (212, 237) on button[onclick='swapCheckbox()']
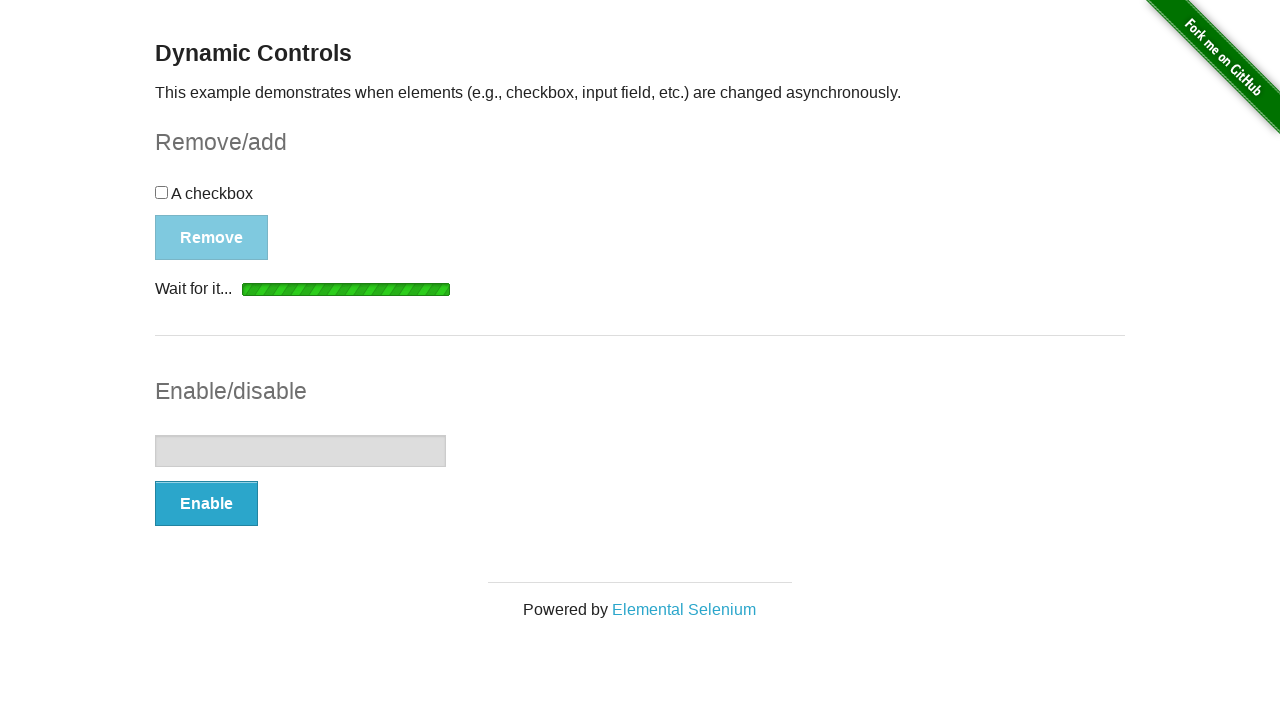

Verified checkbox is hidden after removal
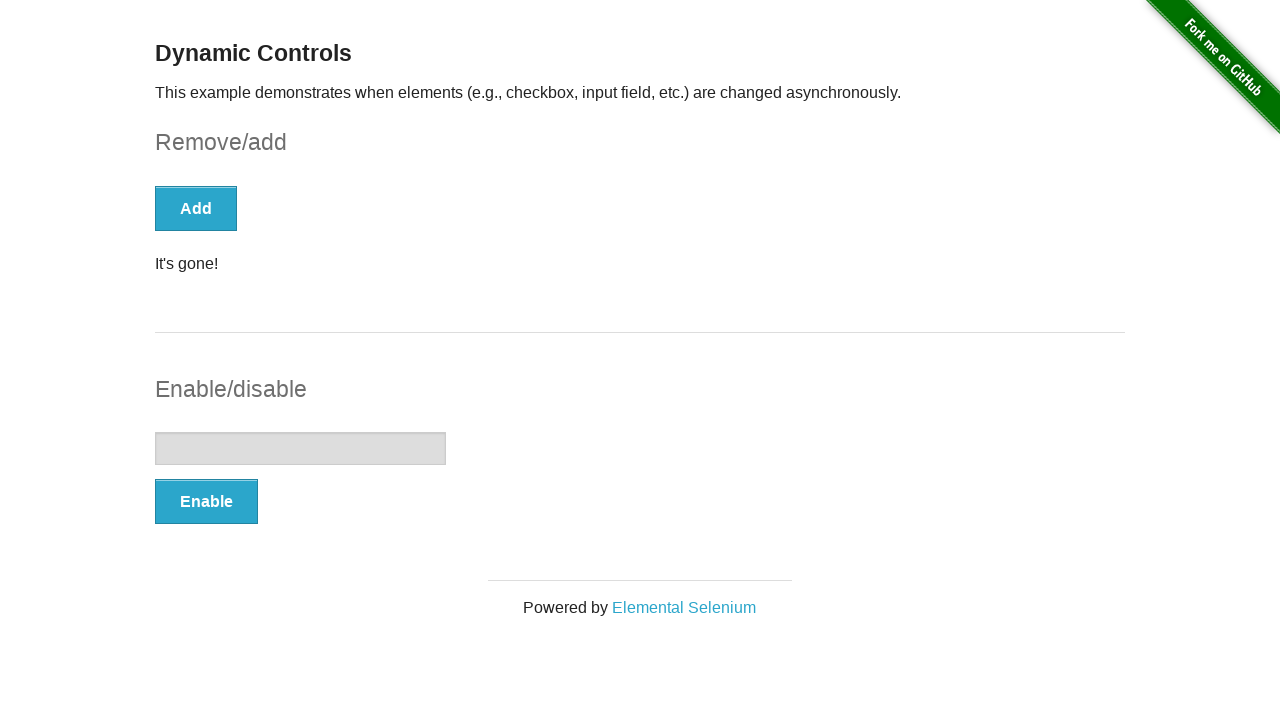

Located the button which now has Add functionality
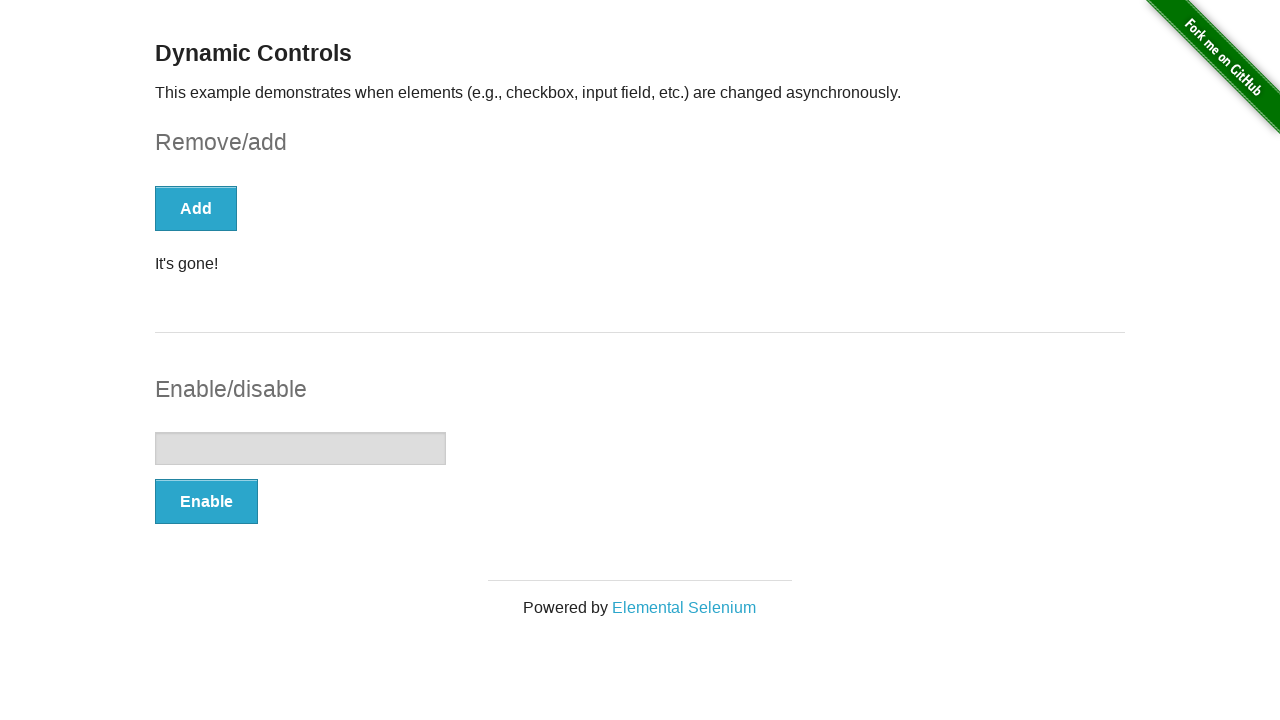

Asserted that button text changed to 'Add'
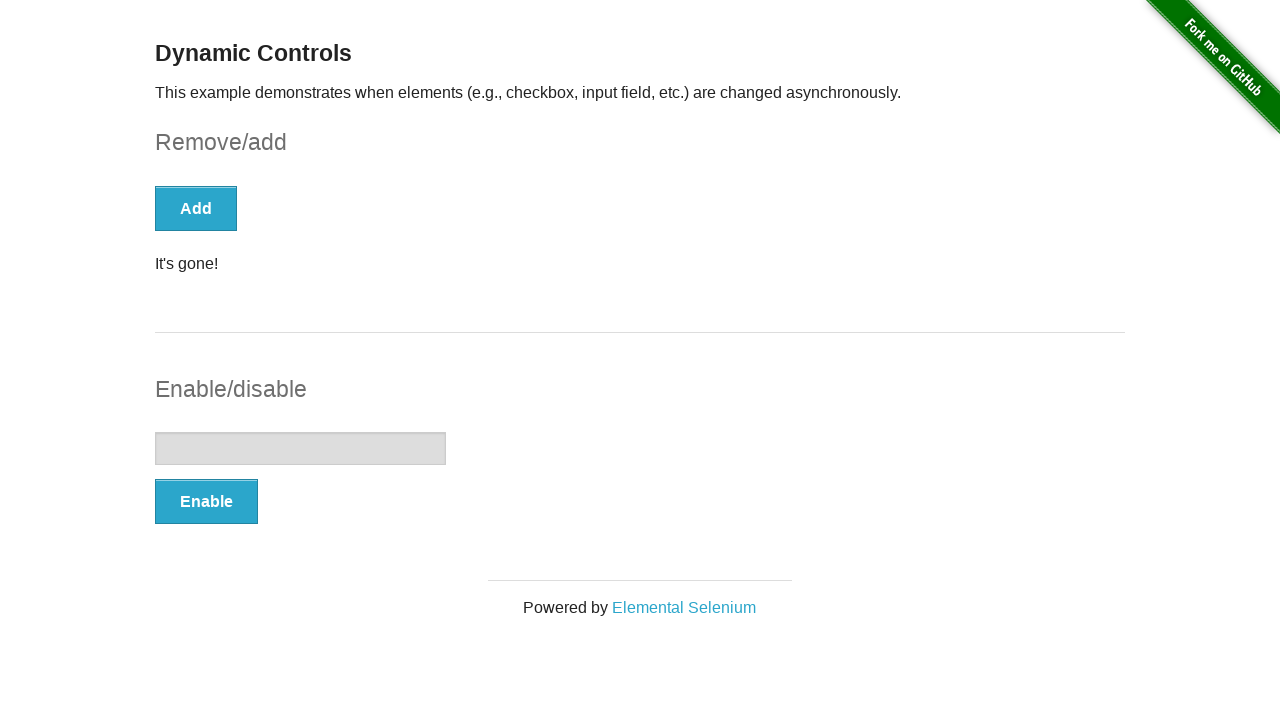

Clicked Add button to restore checkbox at (196, 208) on button[onclick='swapCheckbox()']
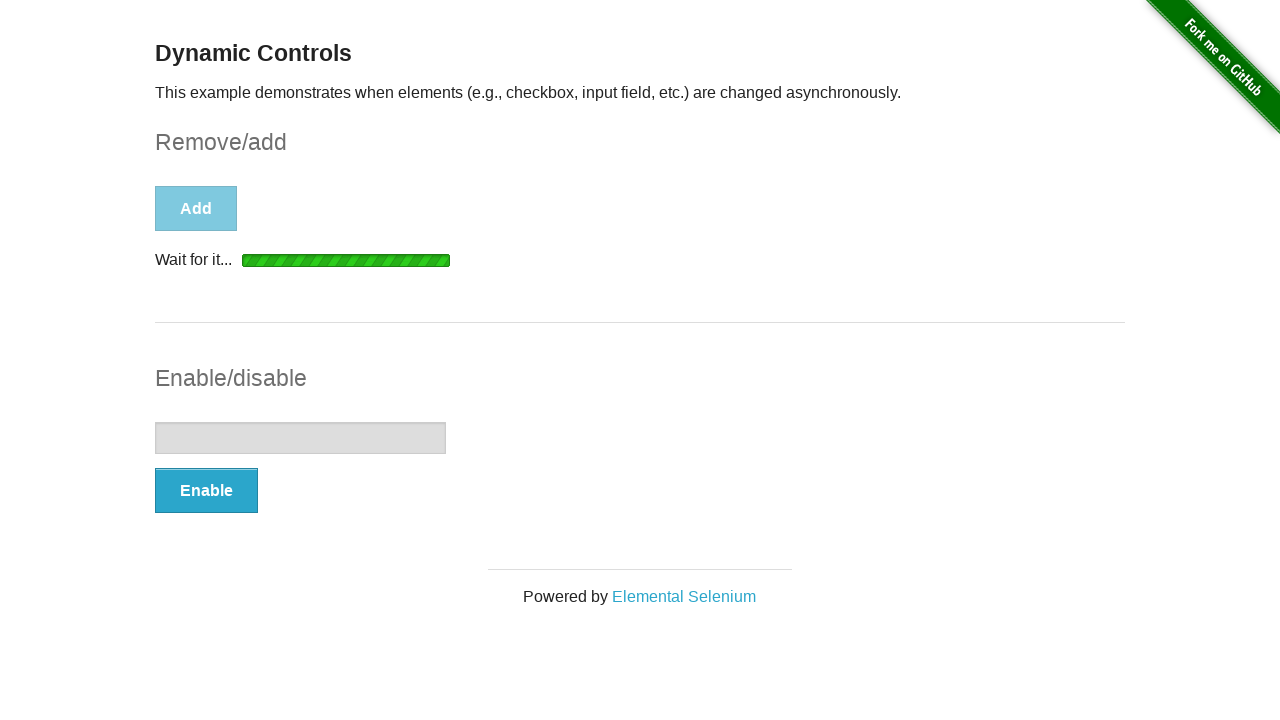

Verified checkbox is visible after being added back
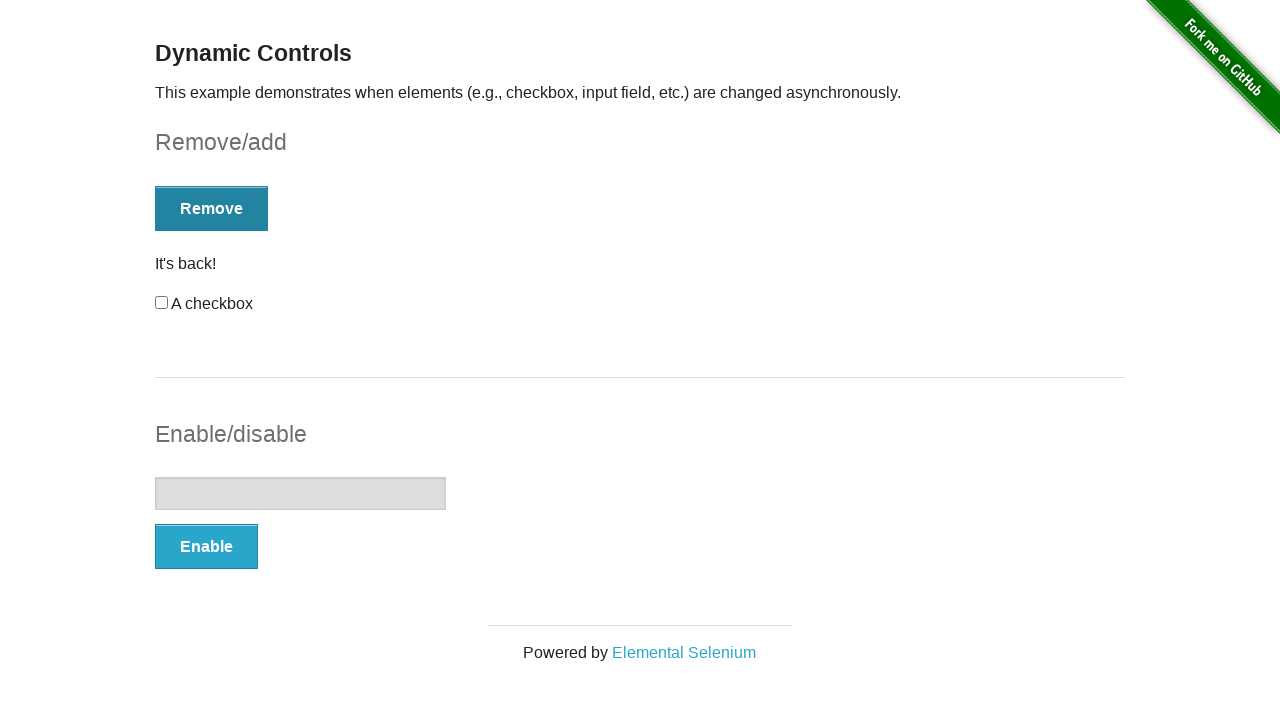

Located the restored checkbox element
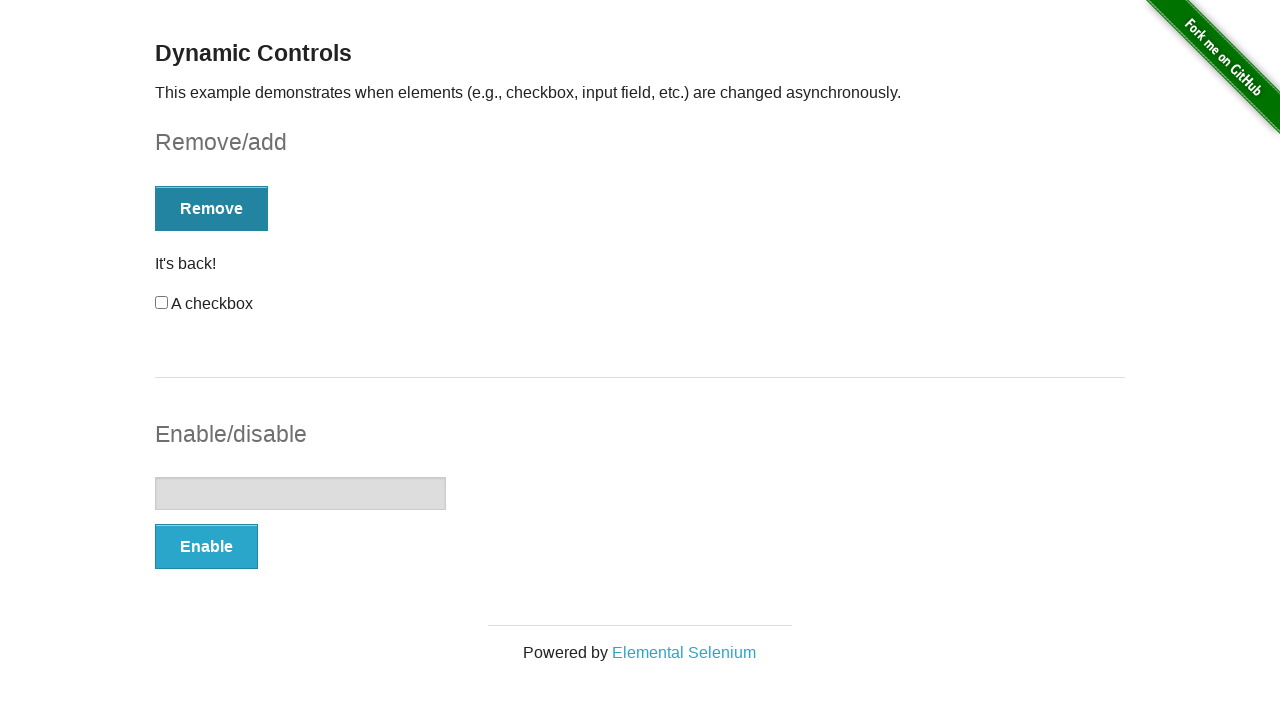

Asserted that the checkbox is visible
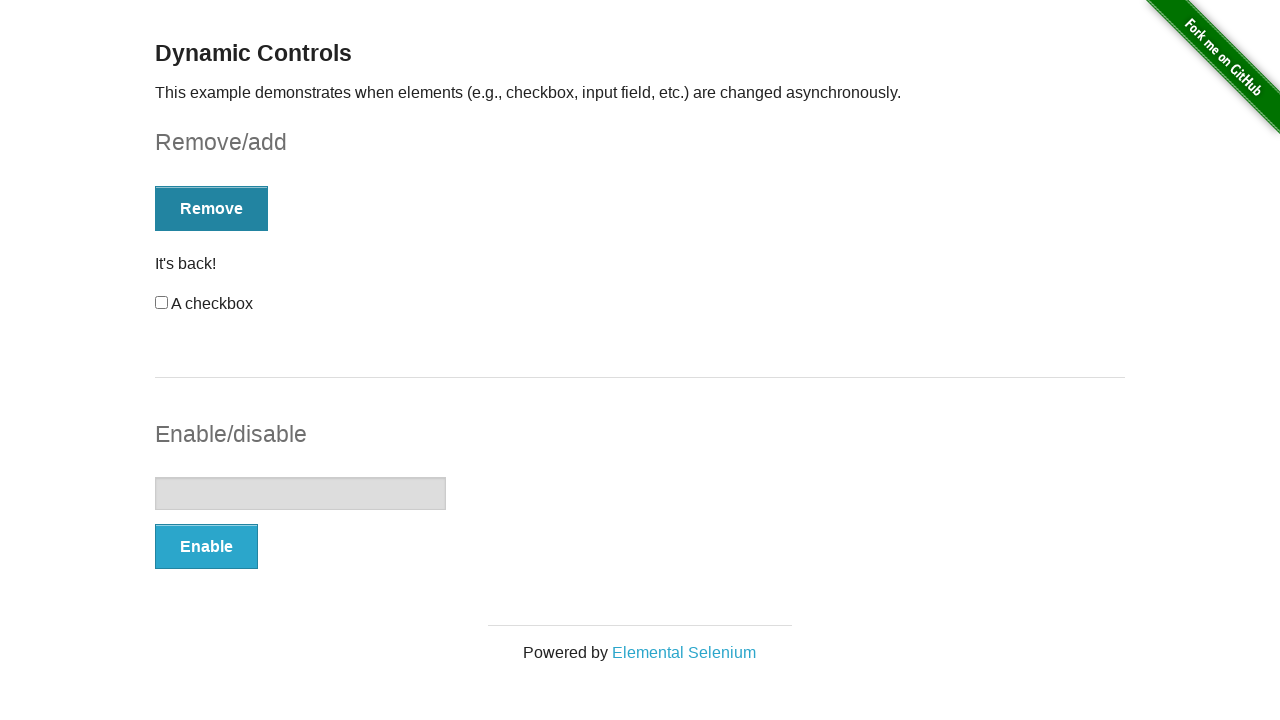

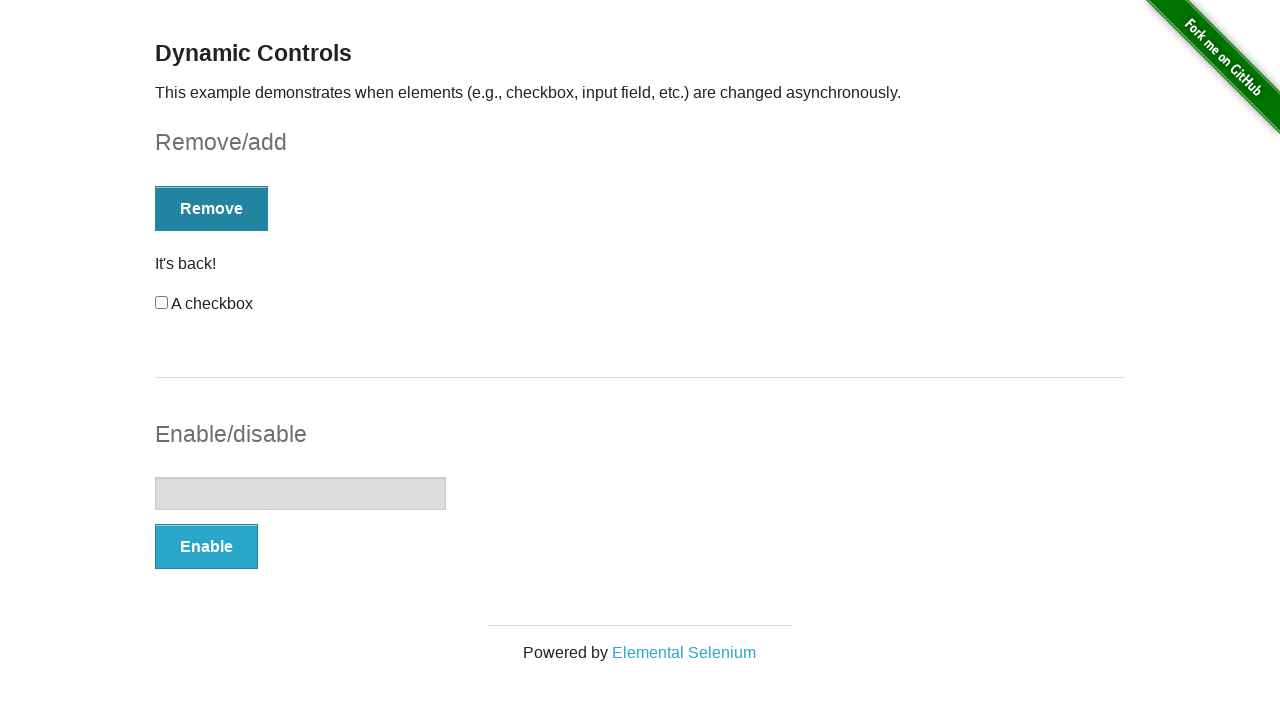